Tests radio button handling by clicking on the "Hockey" radio button and verifying it becomes selected

Starting URL: https://practice.cydeo.com/radio_buttons

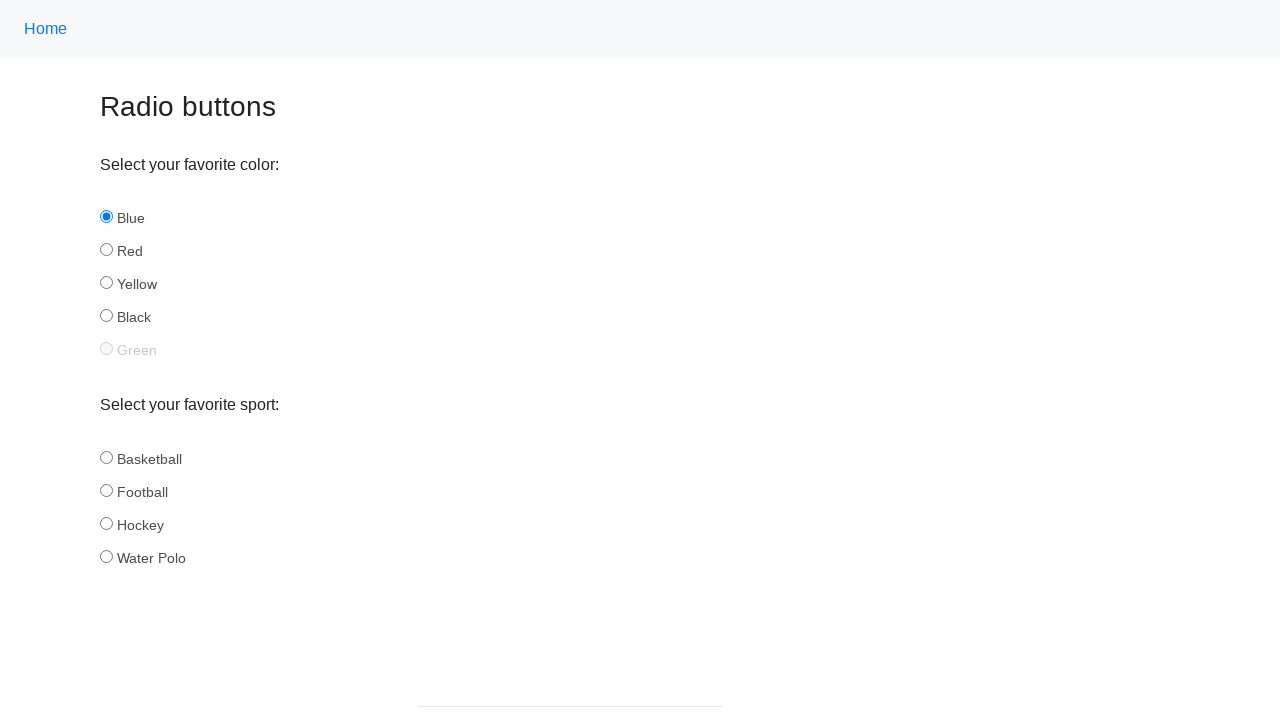

Clicked the Hockey radio button at (106, 523) on input#hockey
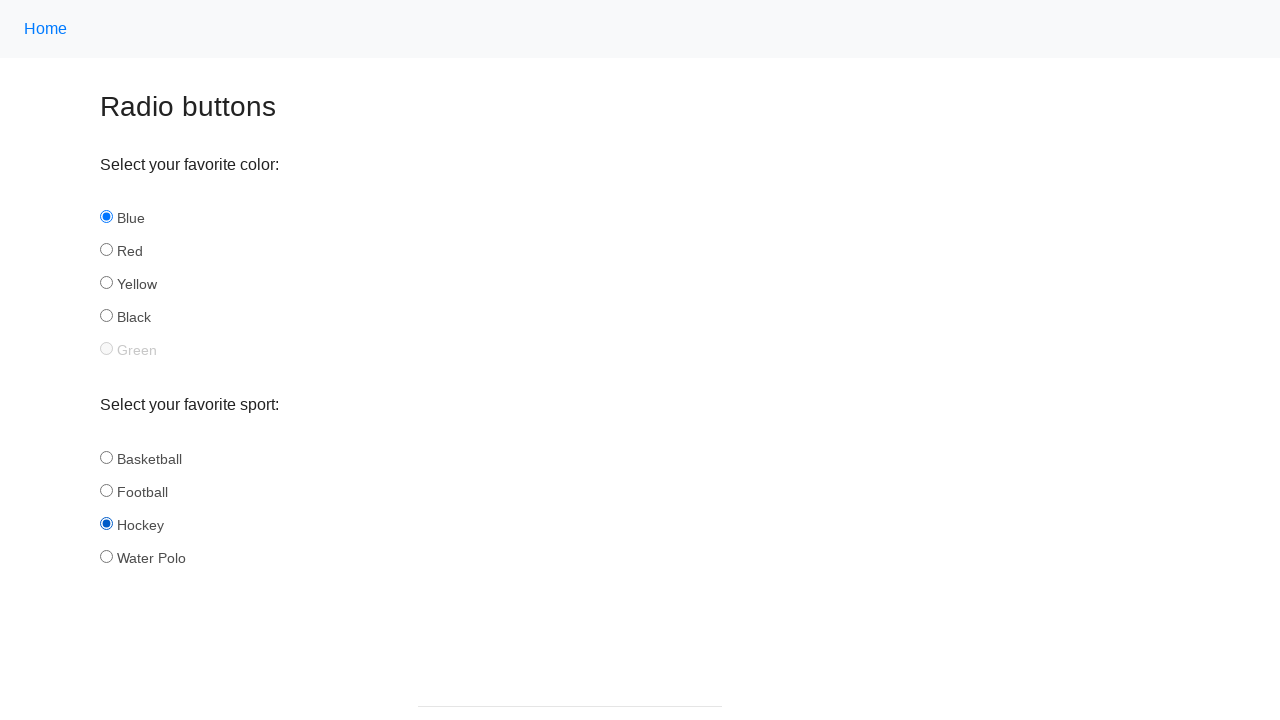

Located the Hockey radio button element
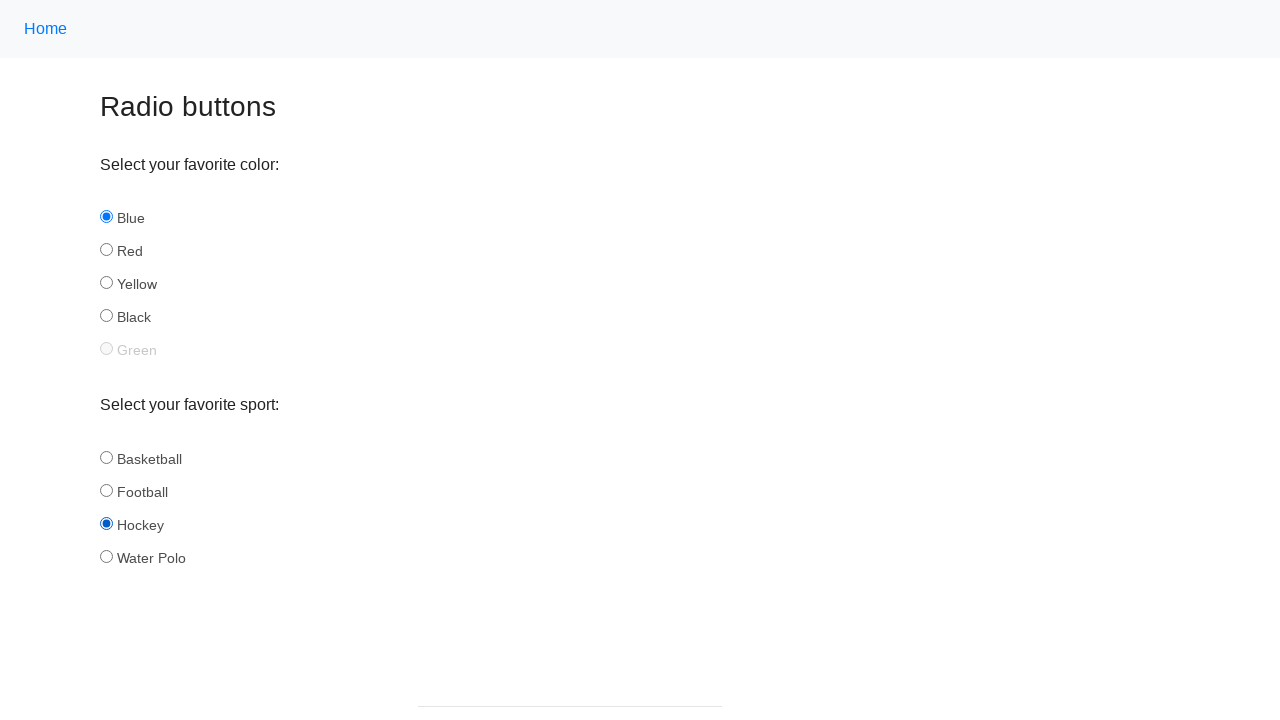

Verified Hockey radio button is selected
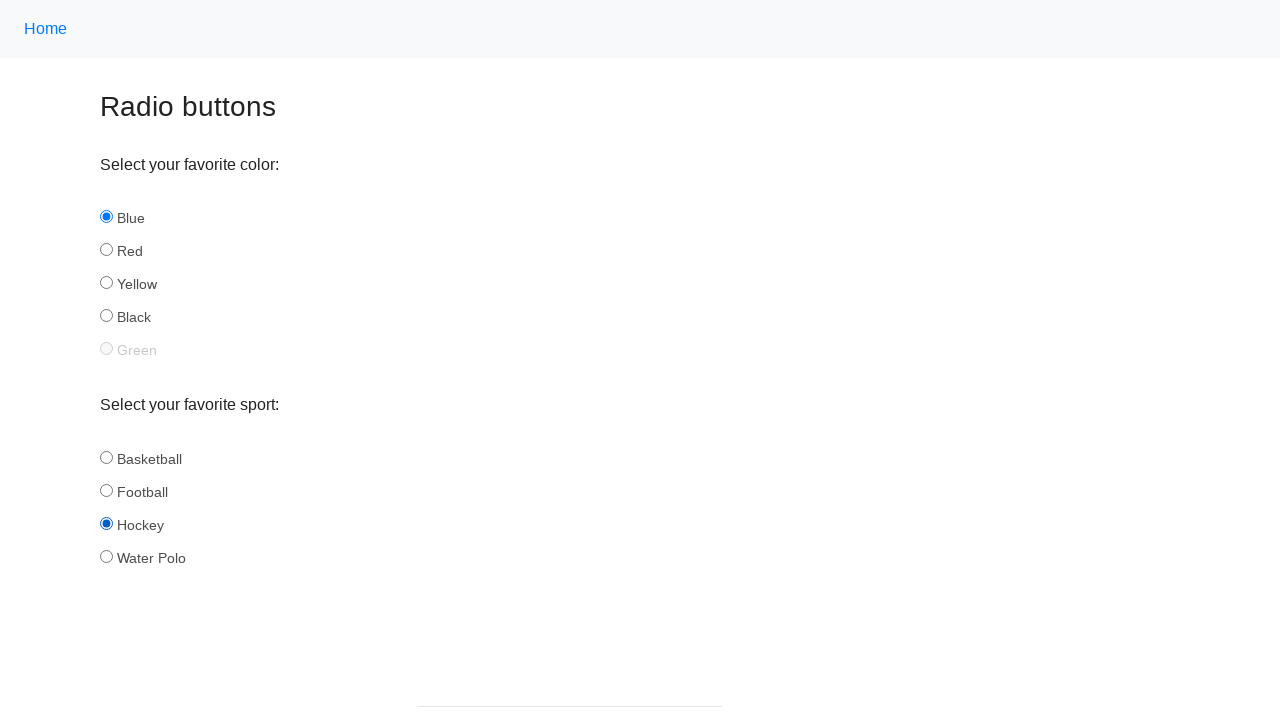

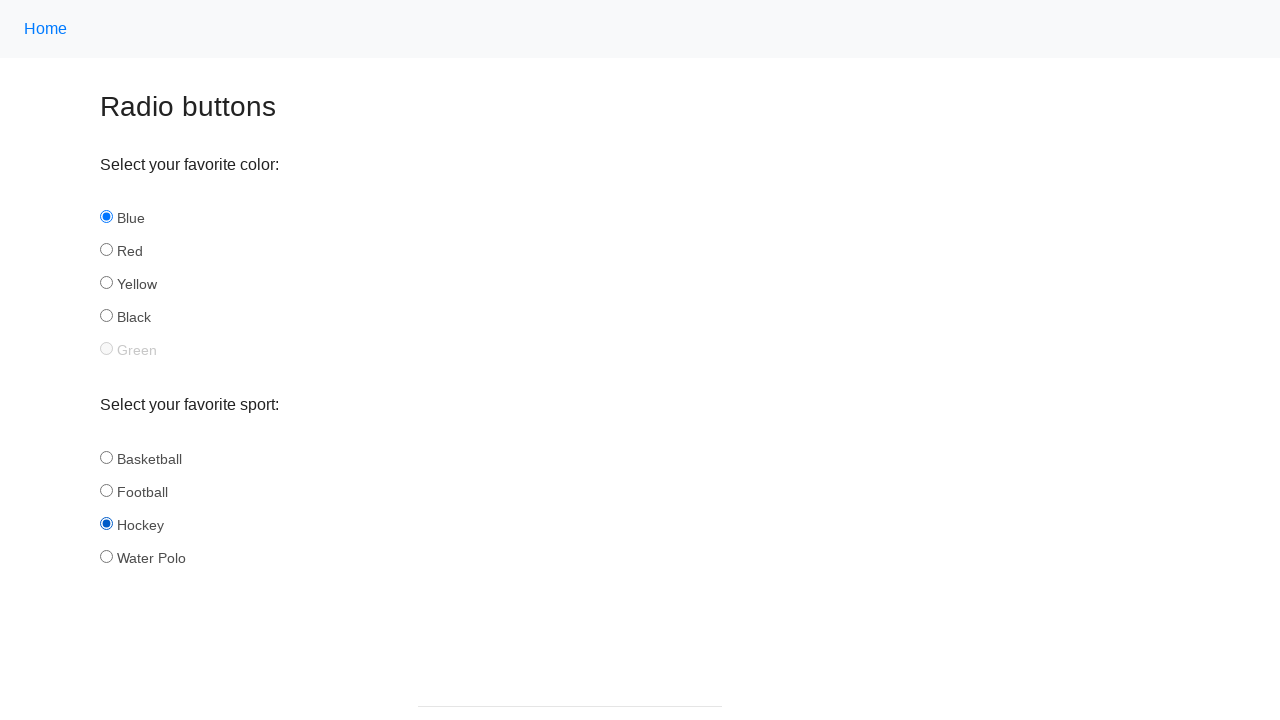